Tests basic browser navigation commands including back, forward, refresh, and opening multiple windows on YouTube

Starting URL: https://youtube.com

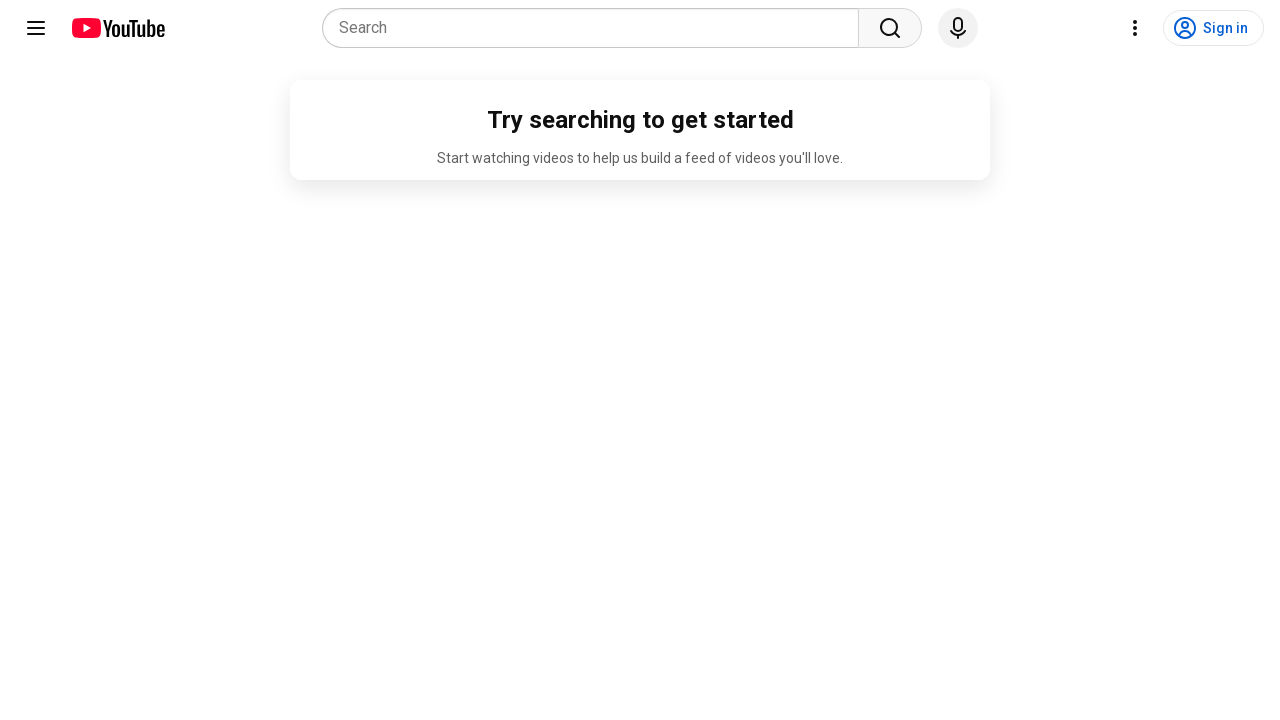

Navigated back using browser back button
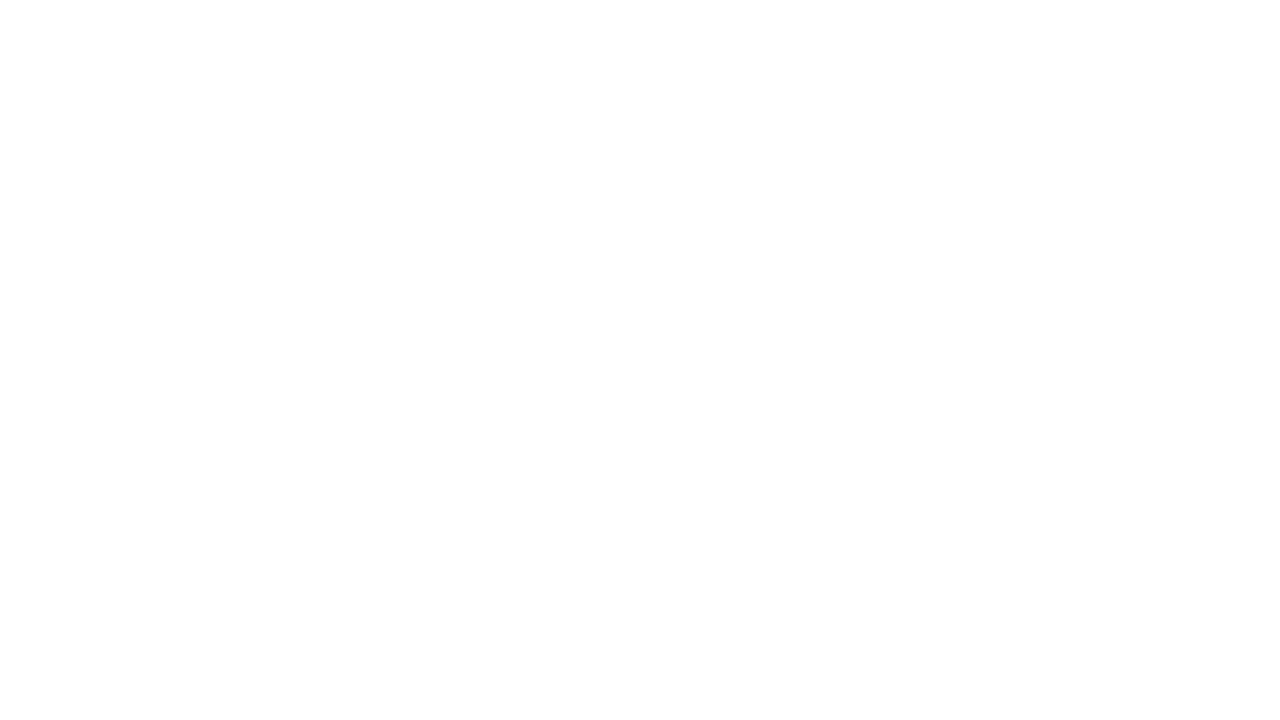

Navigated forward using browser forward button
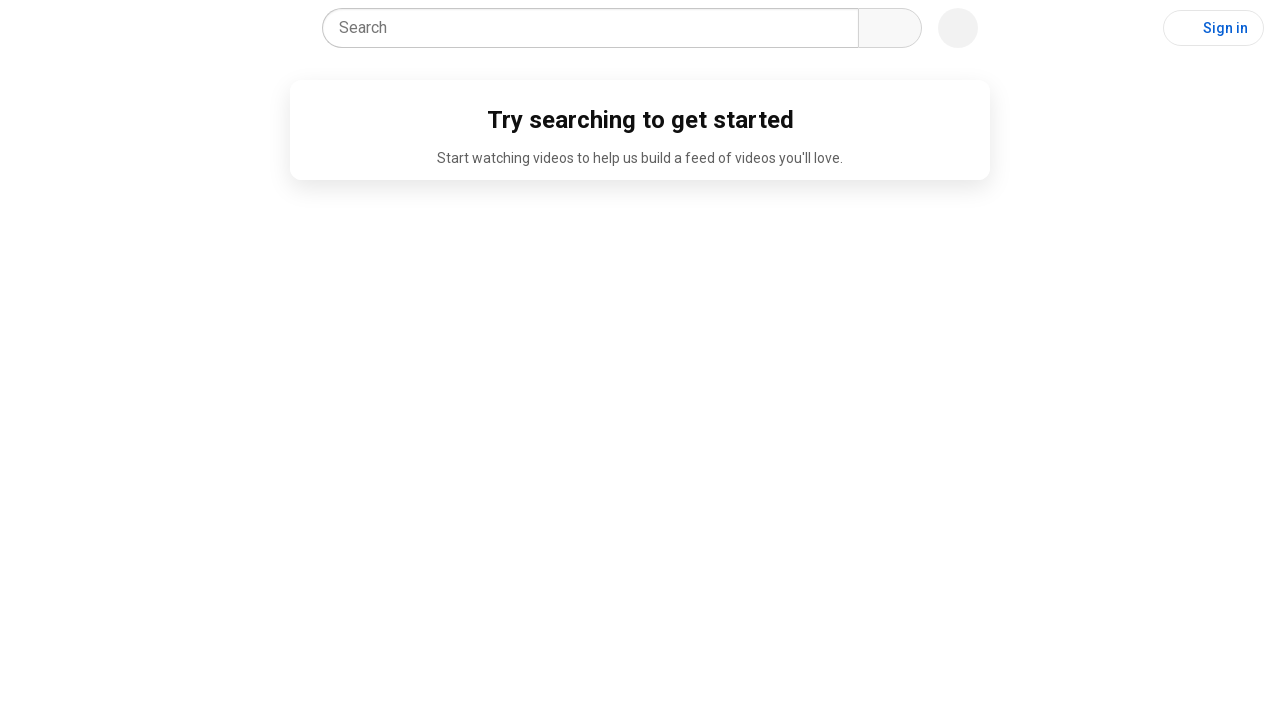

Reloaded the current page
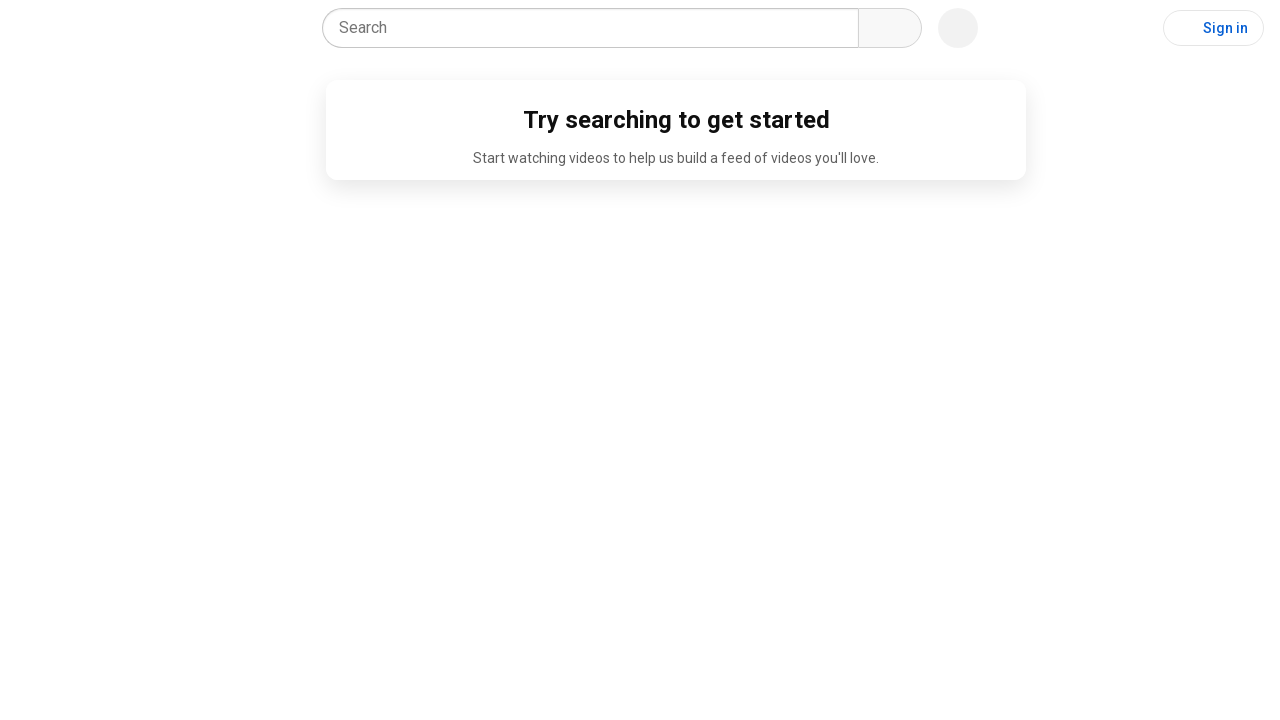

Retrieved page title: YouTube
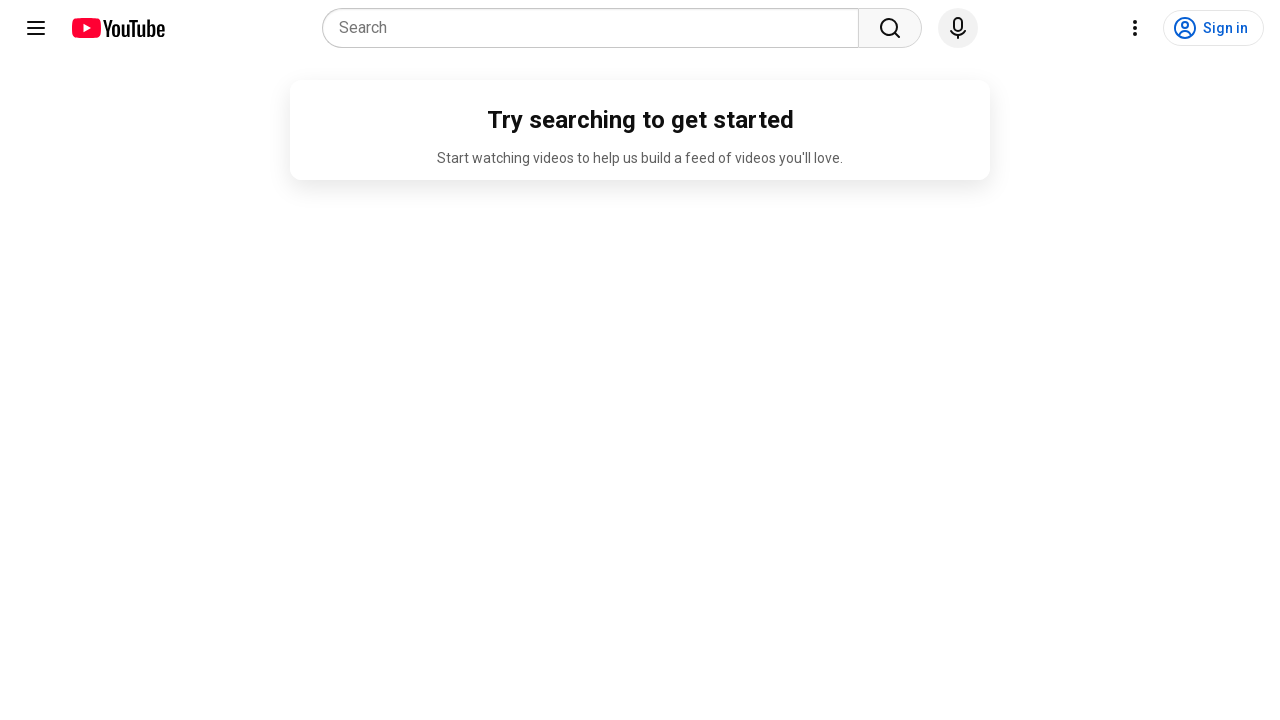

Opened new tab (new_page1)
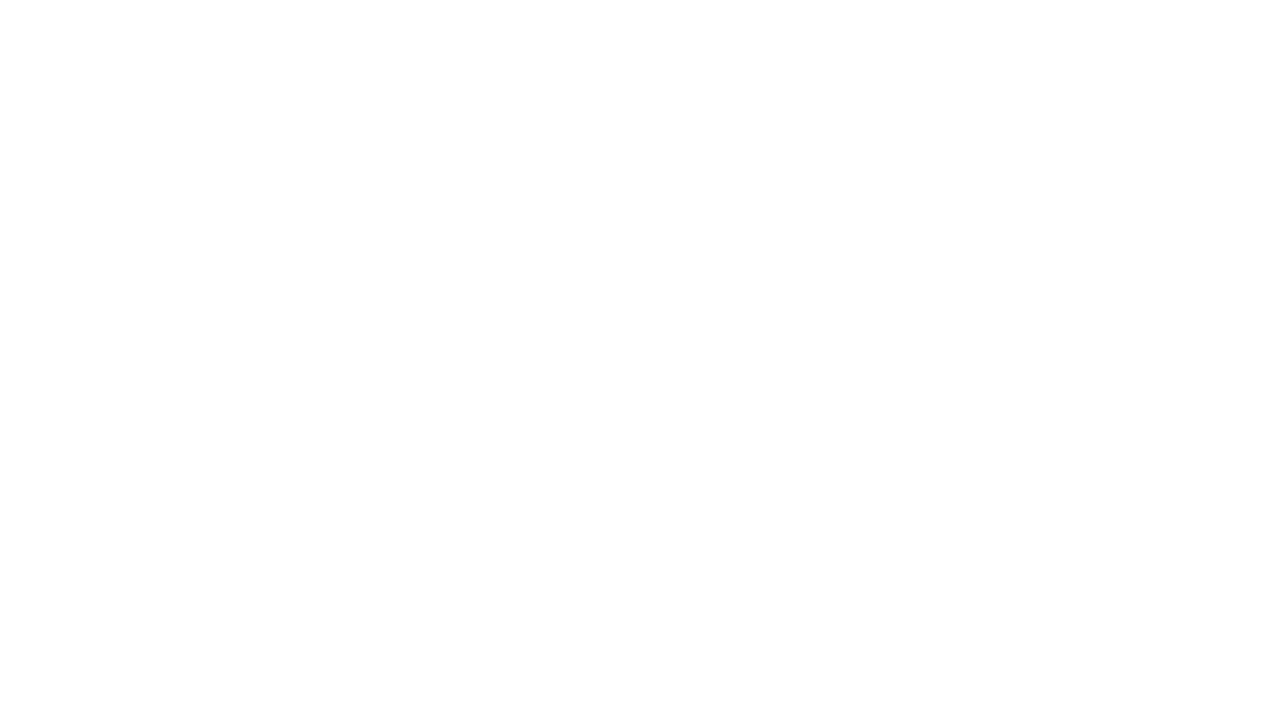

Opened new tab (new_page2)
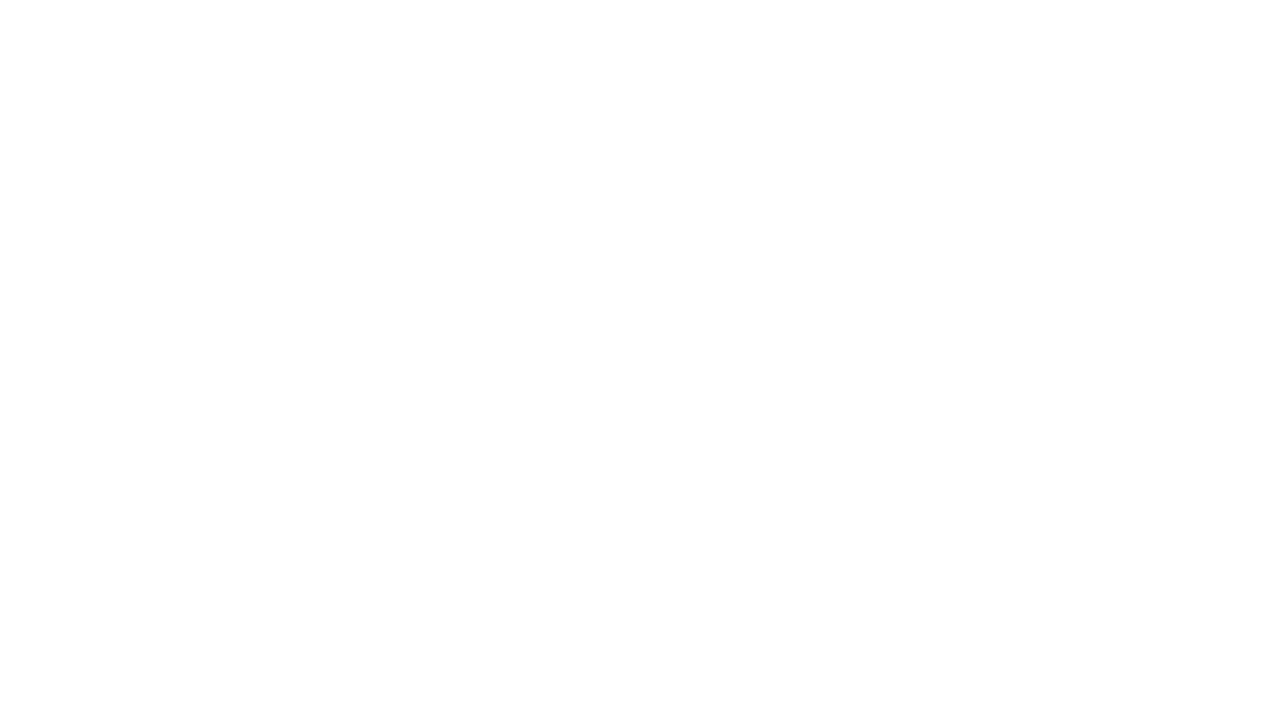

Navigated to YouTube on new_page2
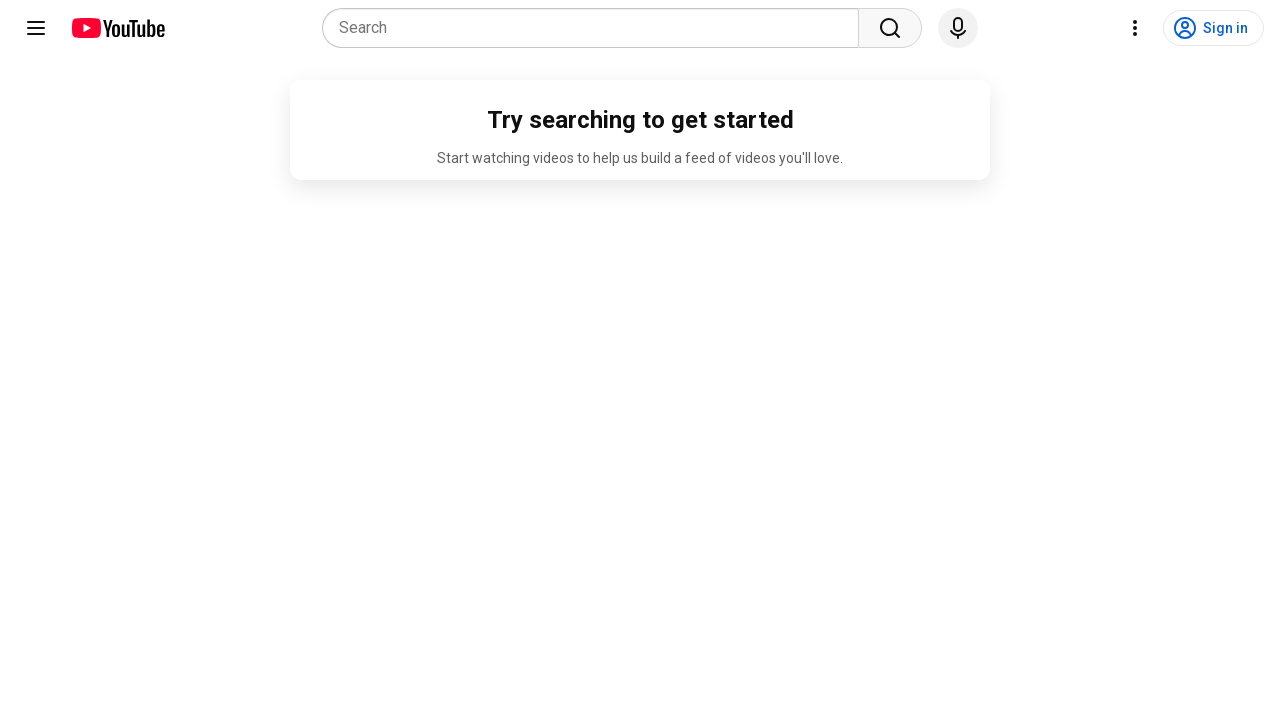

Closed new_page1 tab
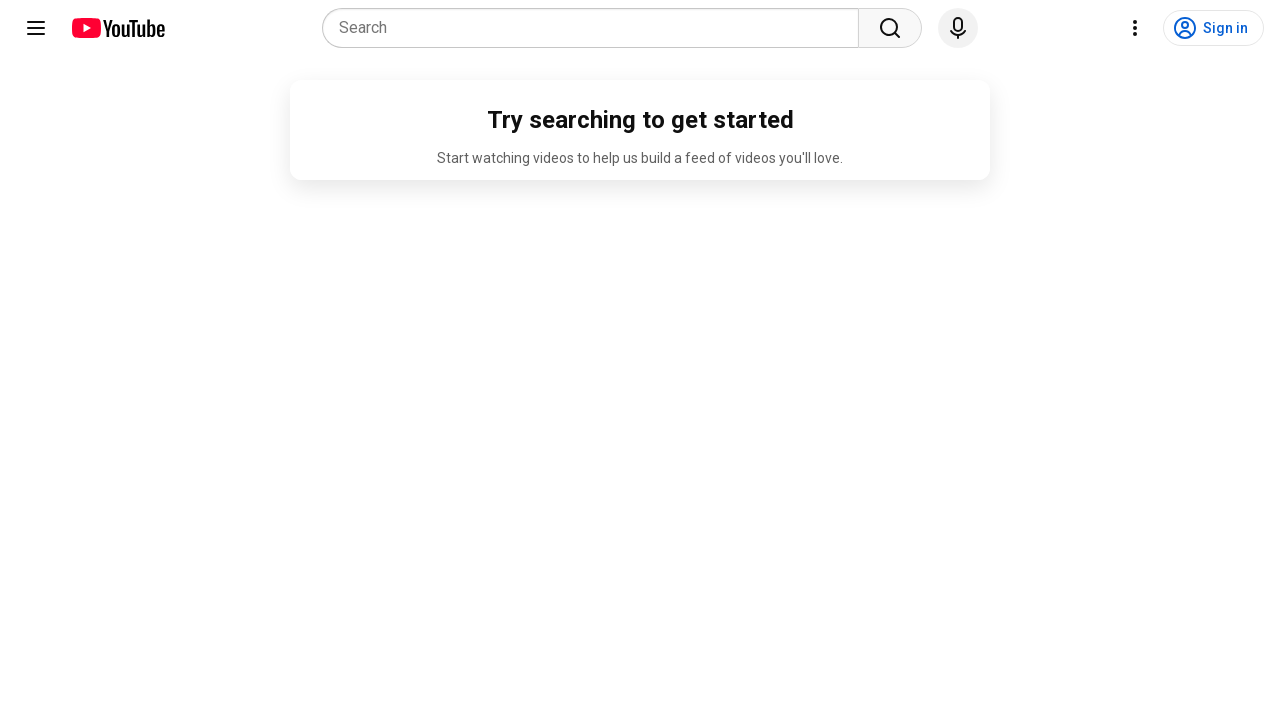

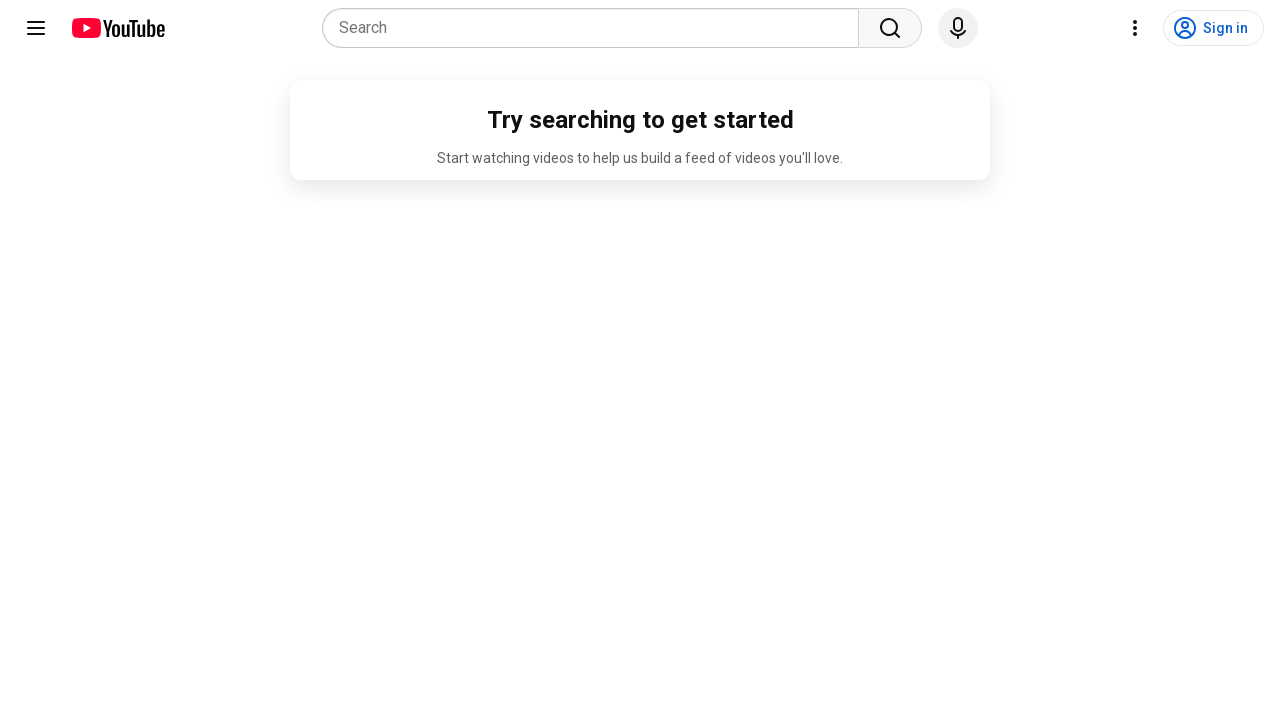